Tests customer registration form by clicking new customer link, filling form fields, selecting group, and submitting the form

Starting URL: http://andestech.org/learning/rfb18

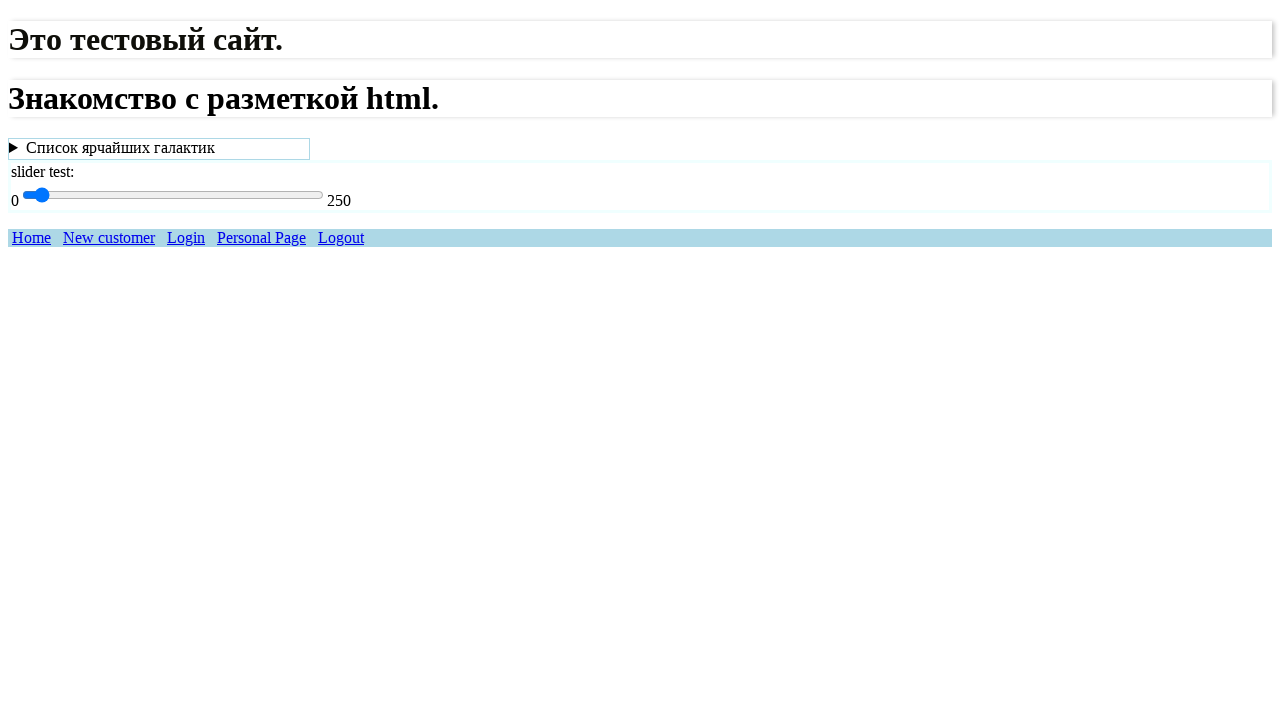

Clicked 'New customer' link at (109, 238) on text=/New cust/
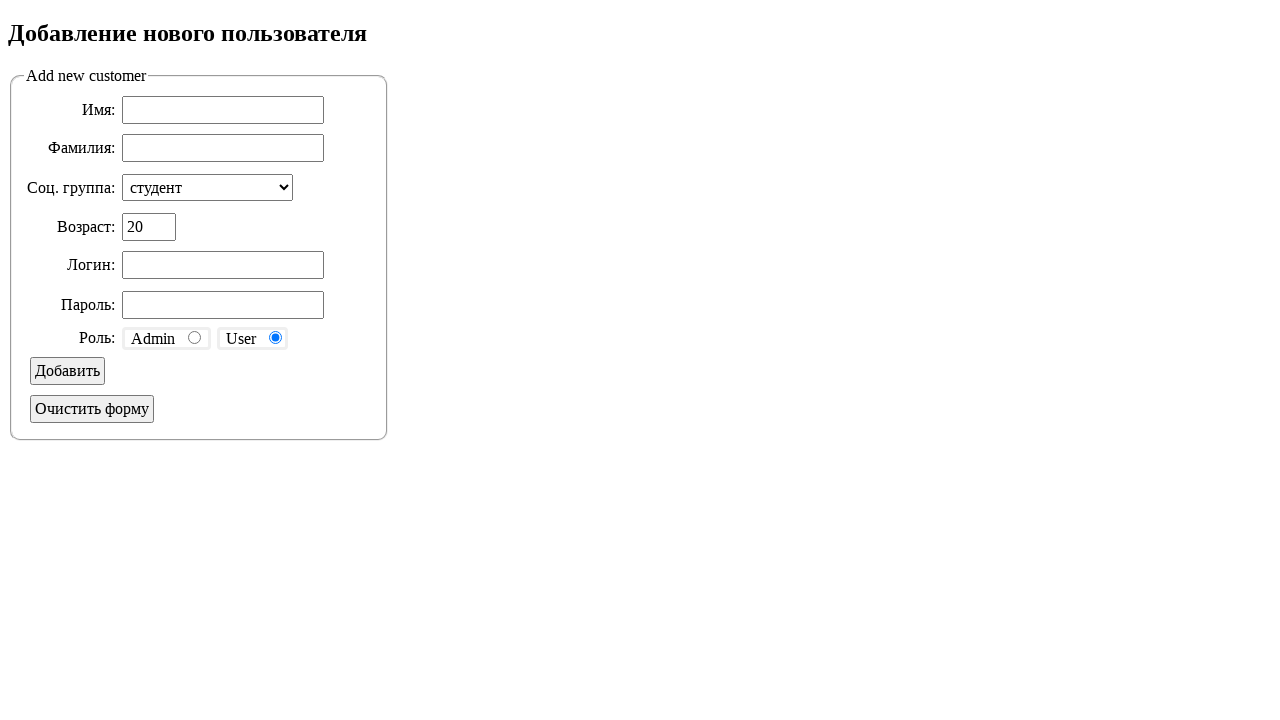

Filled name field with 'Пётр' on #name
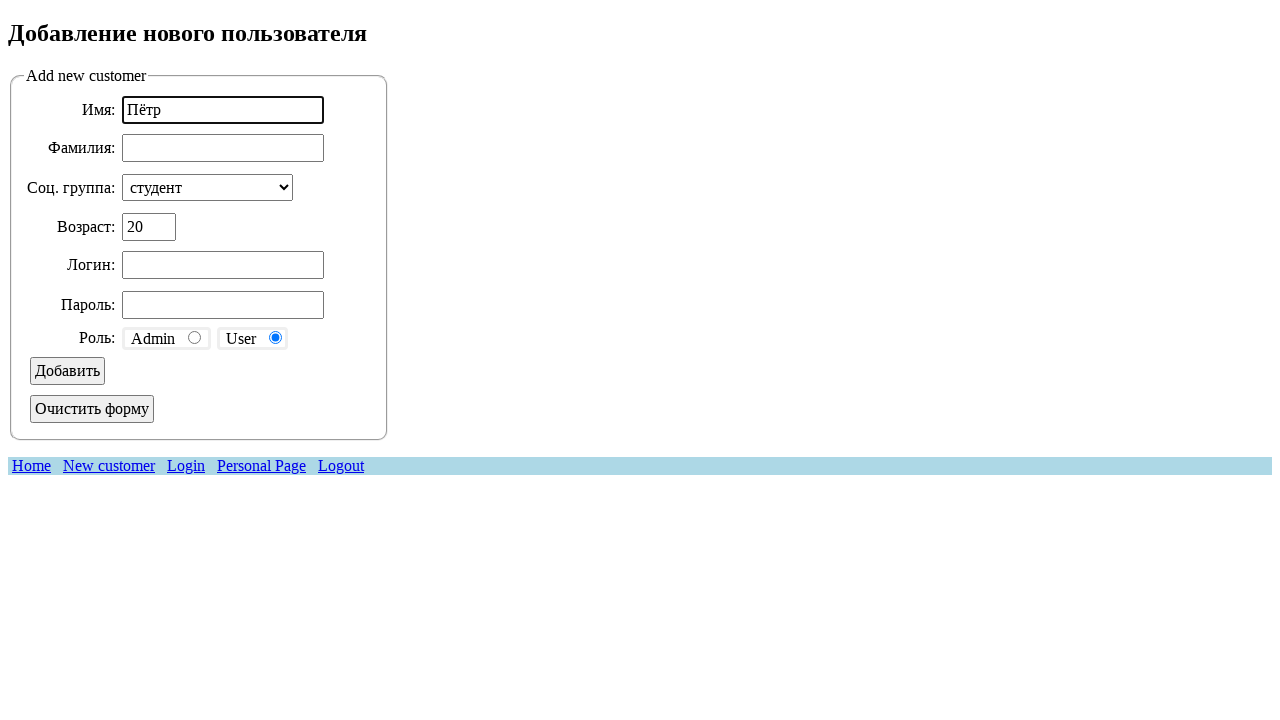

Filled surname field with 'Петров' on #sname
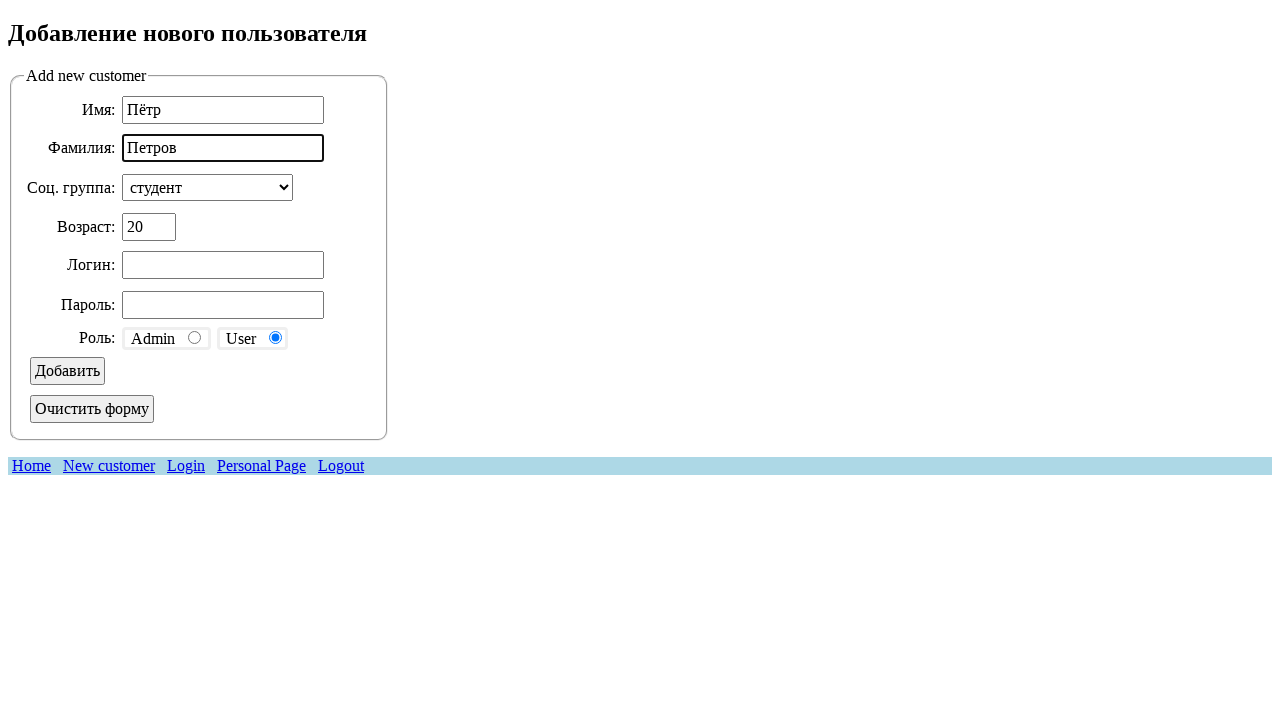

Selected 'com' from group selector dropdown on #group_selector
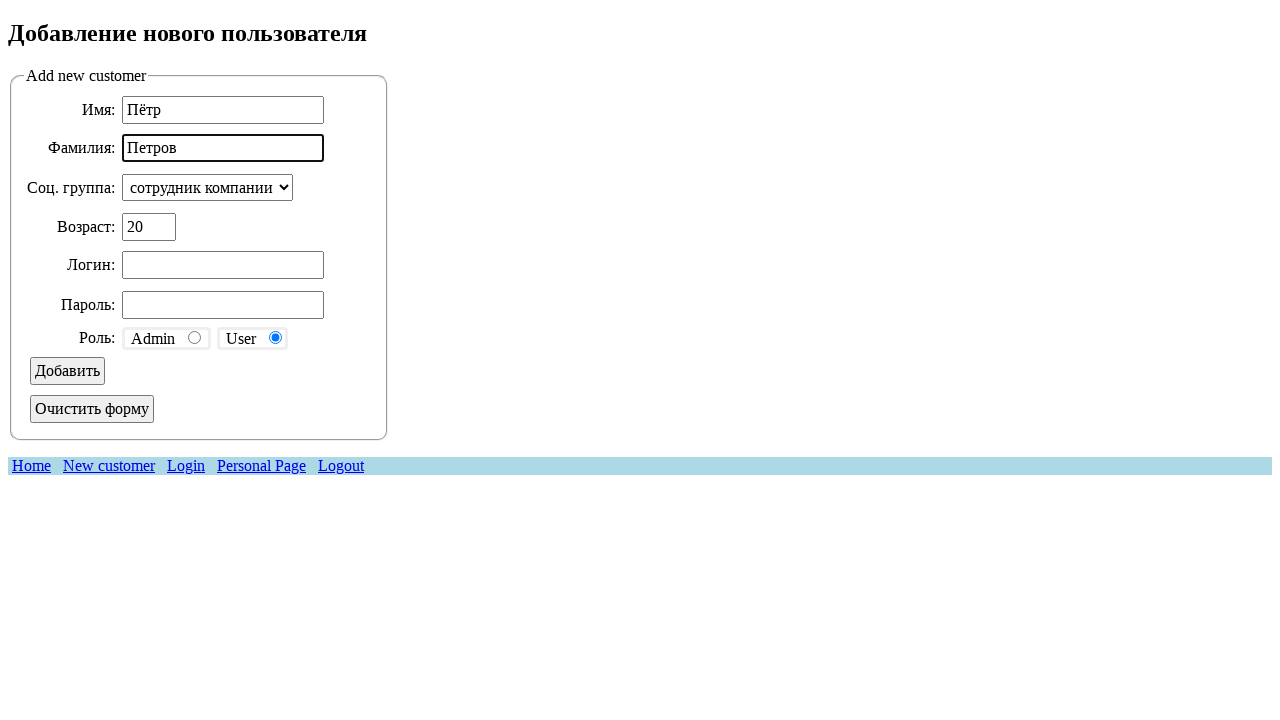

Filled login field with 'Peter' on #login
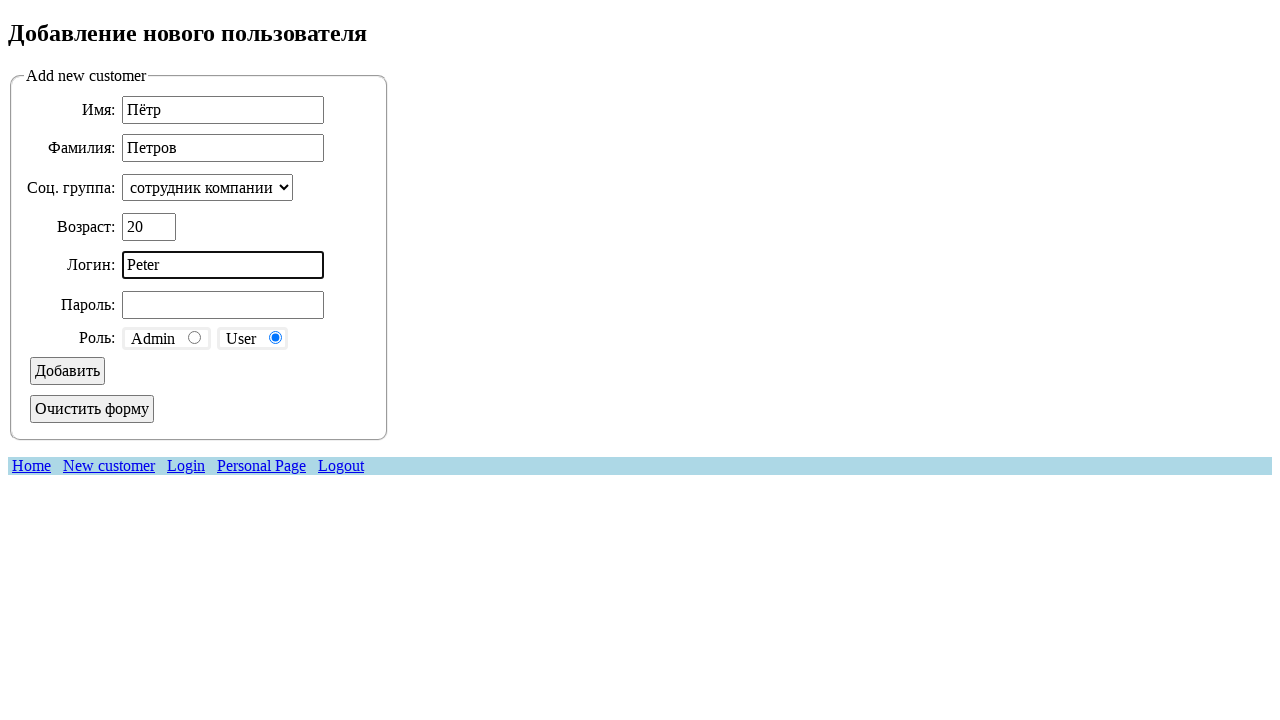

Filled password field with 'P@ssw0rd' on #pass
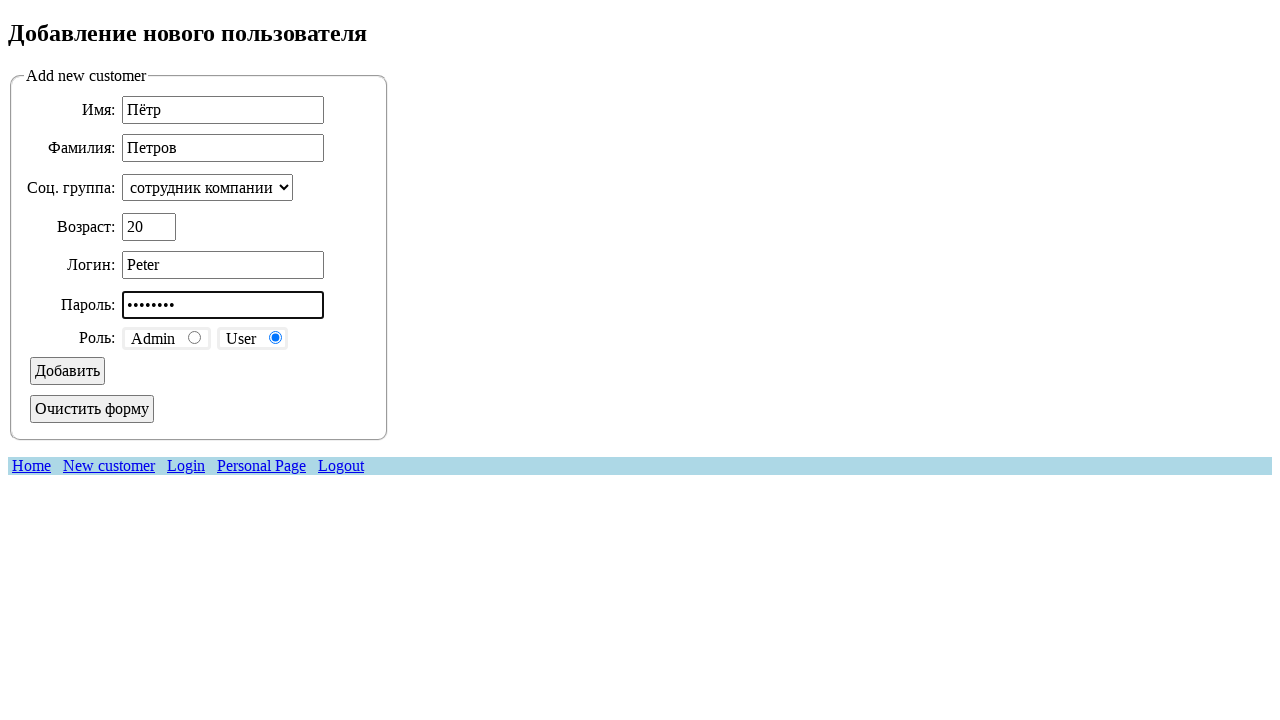

Pressed Enter to submit the form on #group_selector
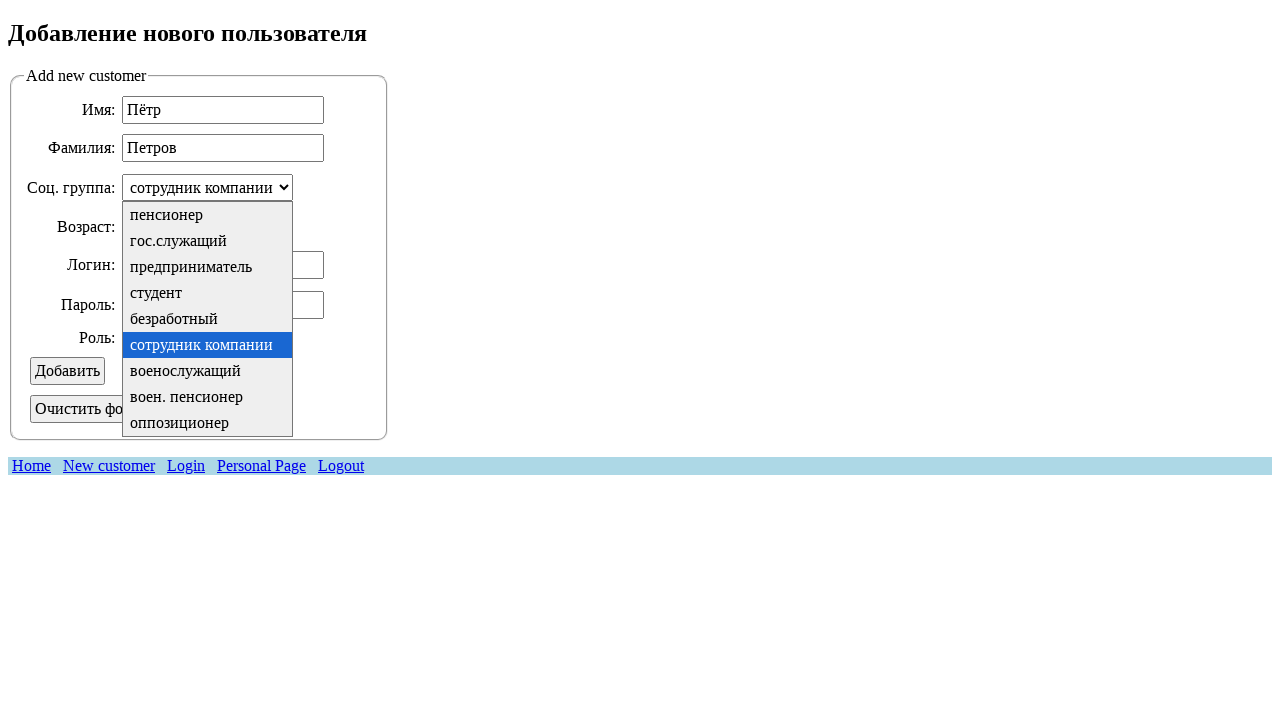

Set up dialog handler to accept alerts
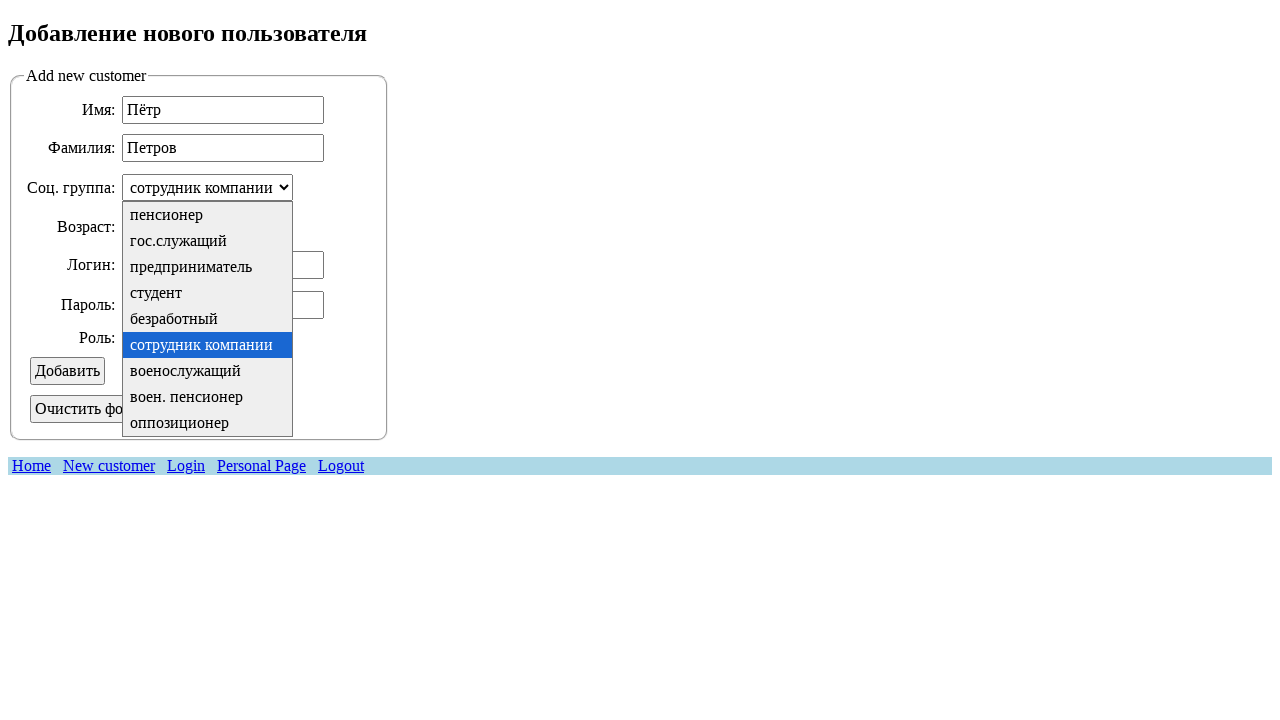

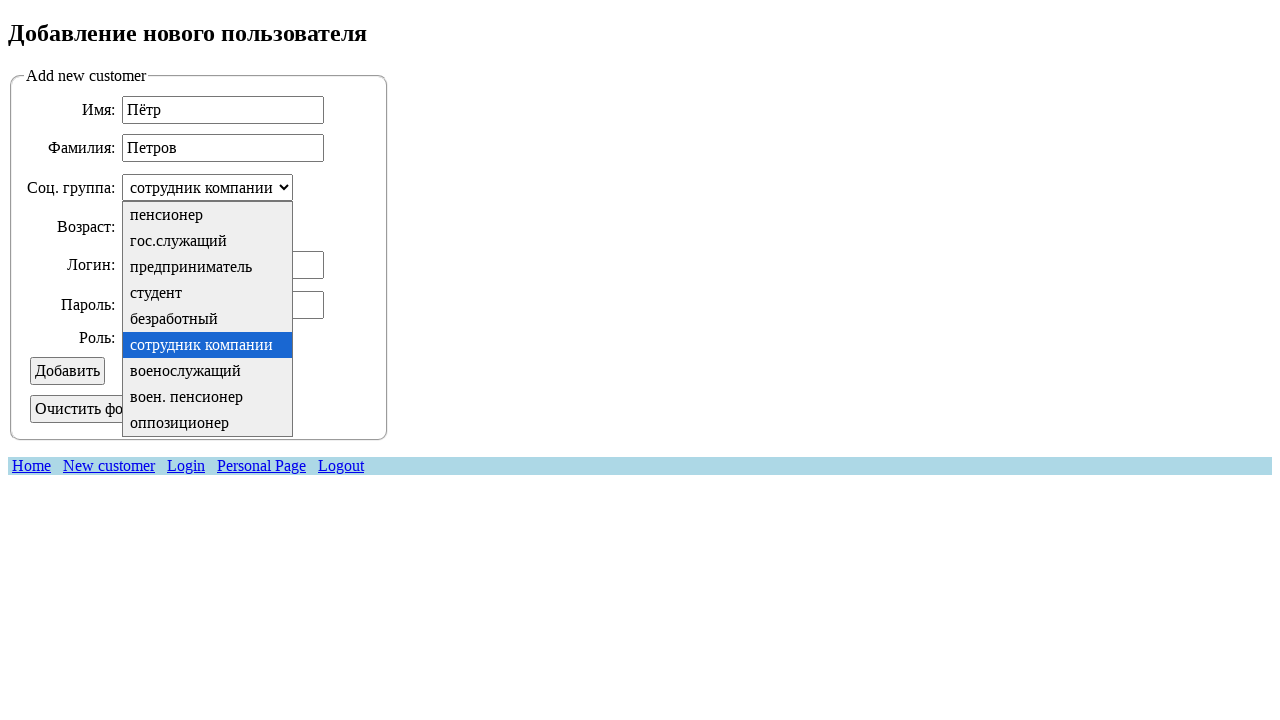